Verifies that there are at least three navigation link items (li elements) in the header

Starting URL: https://finndude.github.io/DBI-Coursework/People-Search/people-search.html

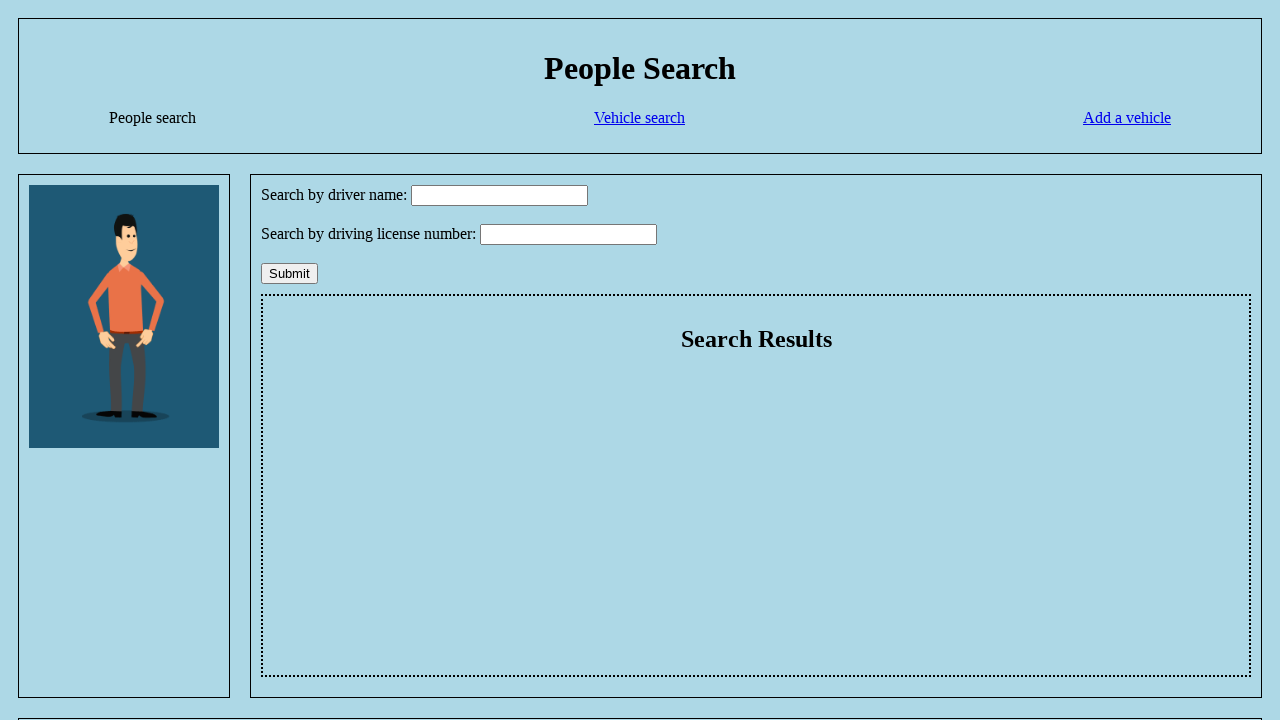

Navigated to People Search page
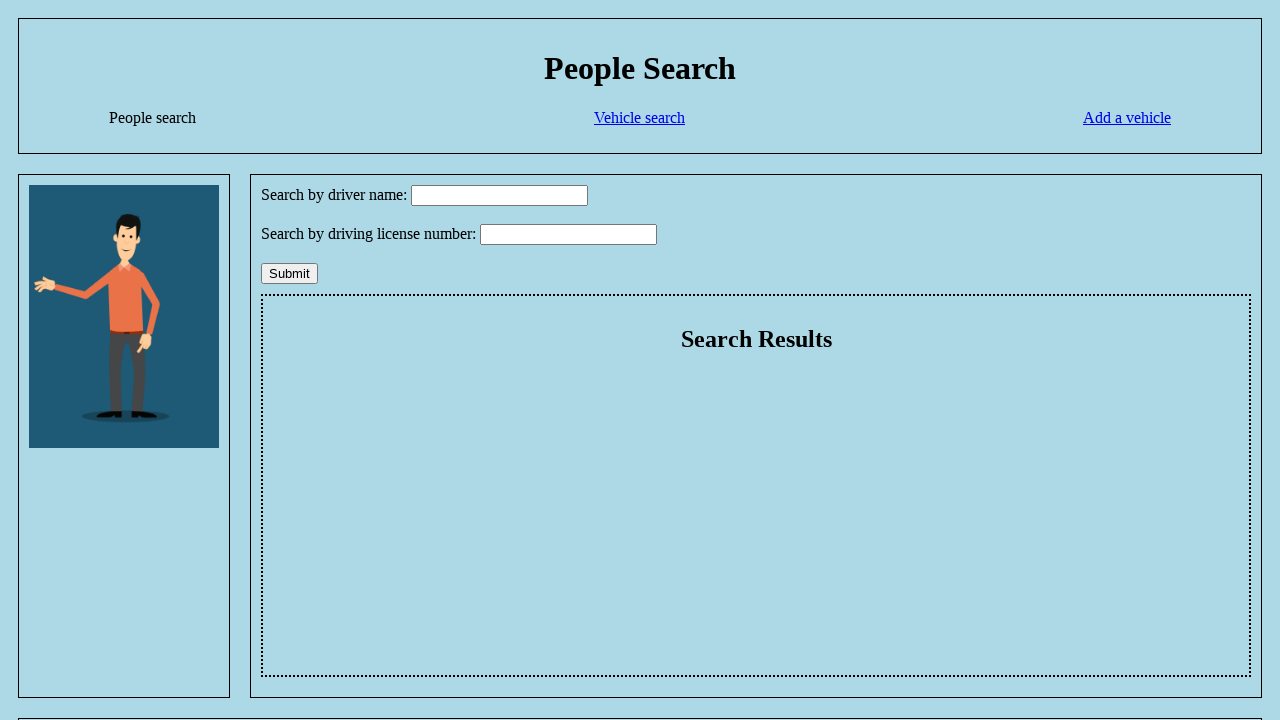

Counted navigation link items in header: 3 li elements found
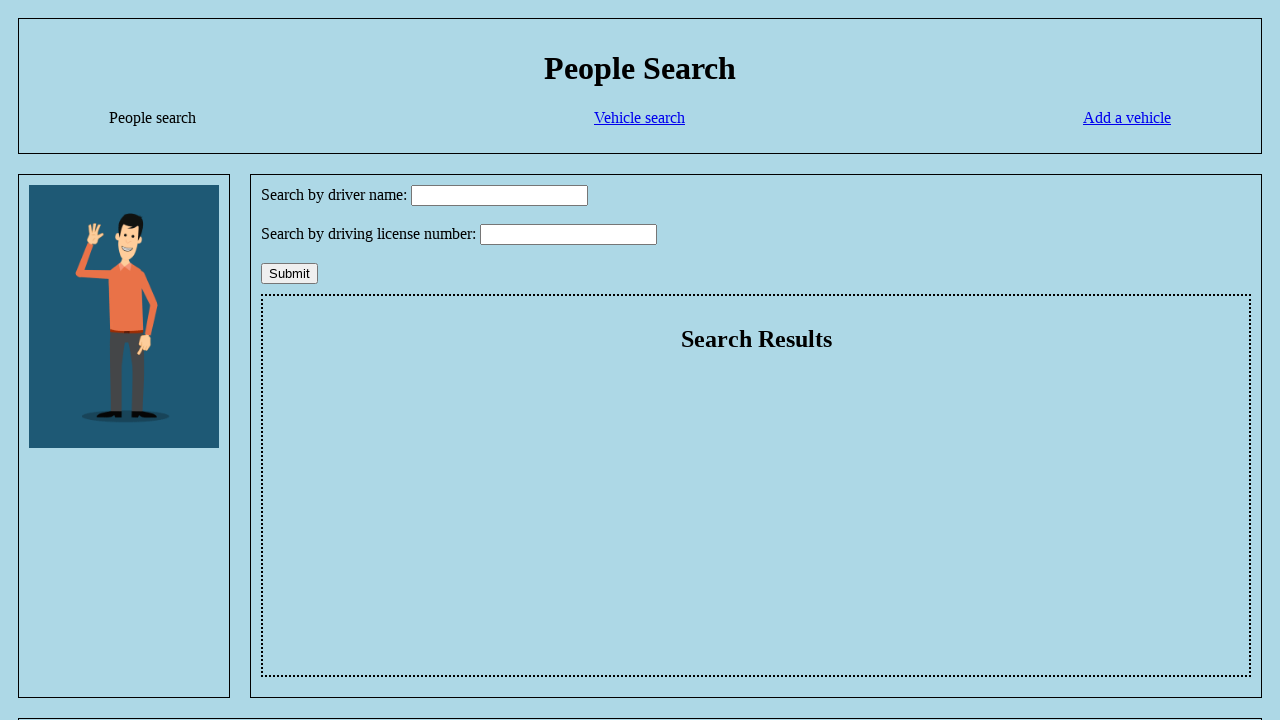

Verified that there are at least 3 navigation link items in the header
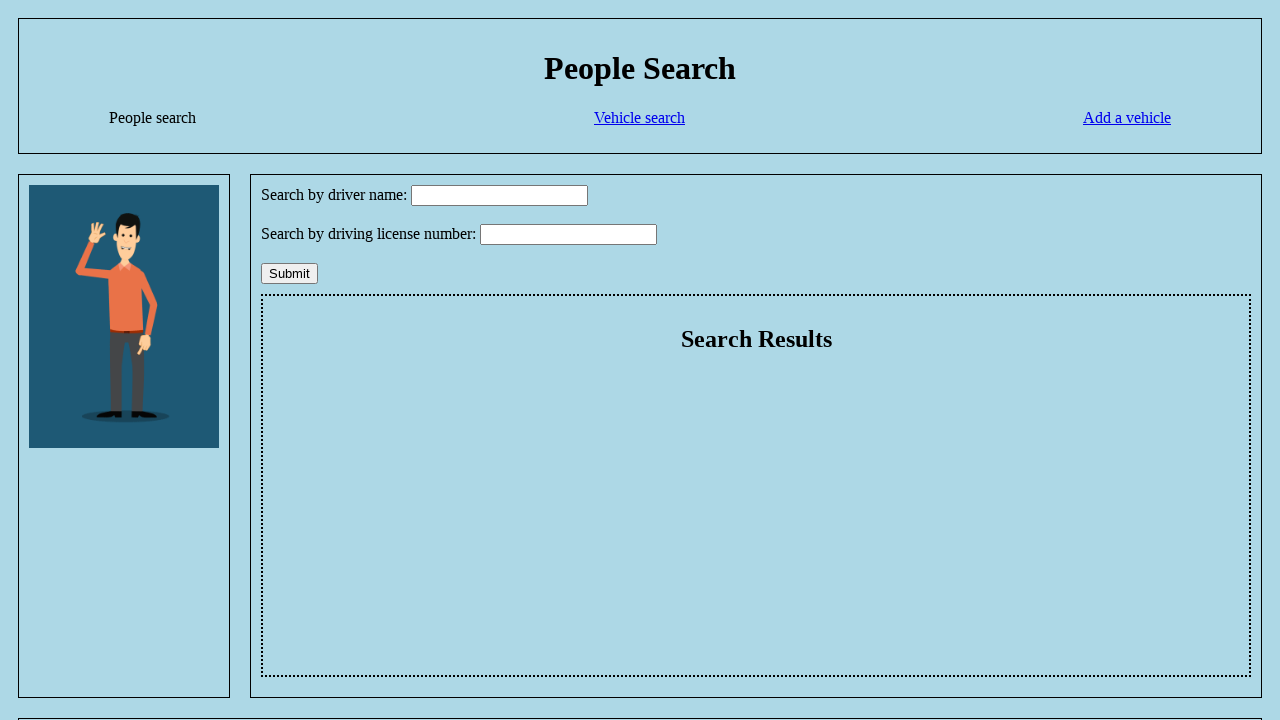

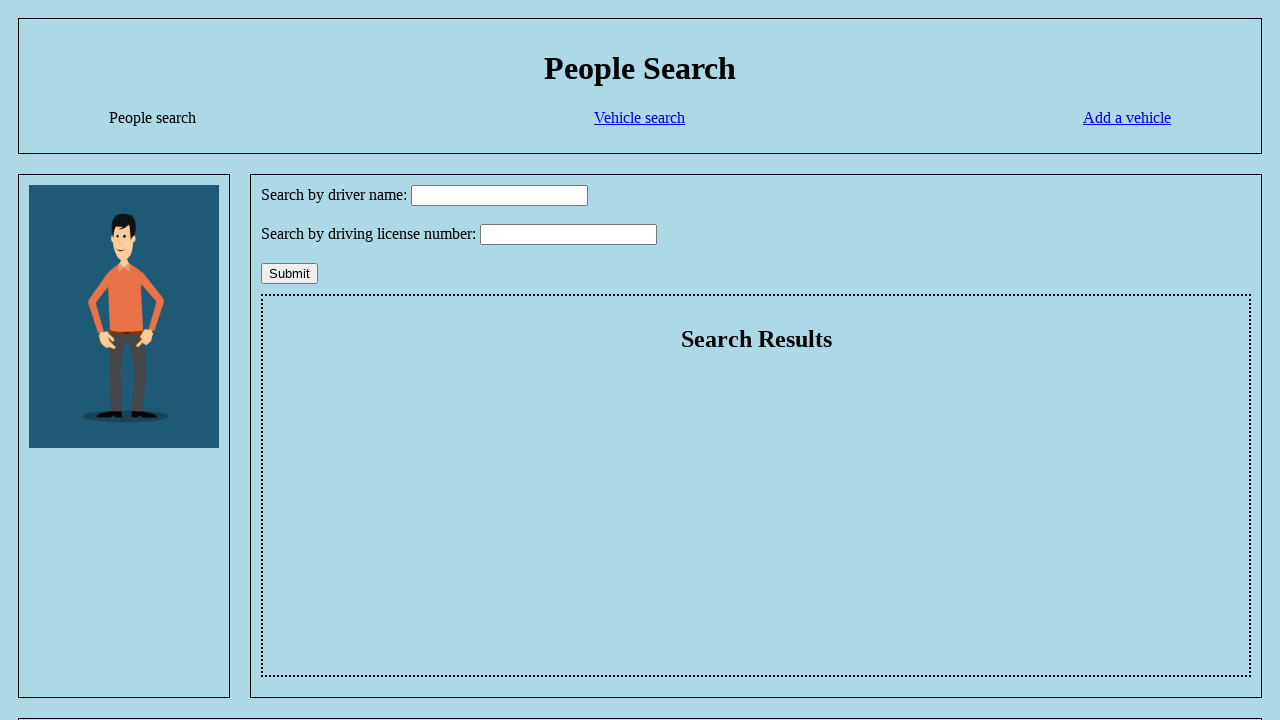